Tests that todo data persists after page reload

Starting URL: https://demo.playwright.dev/todomvc

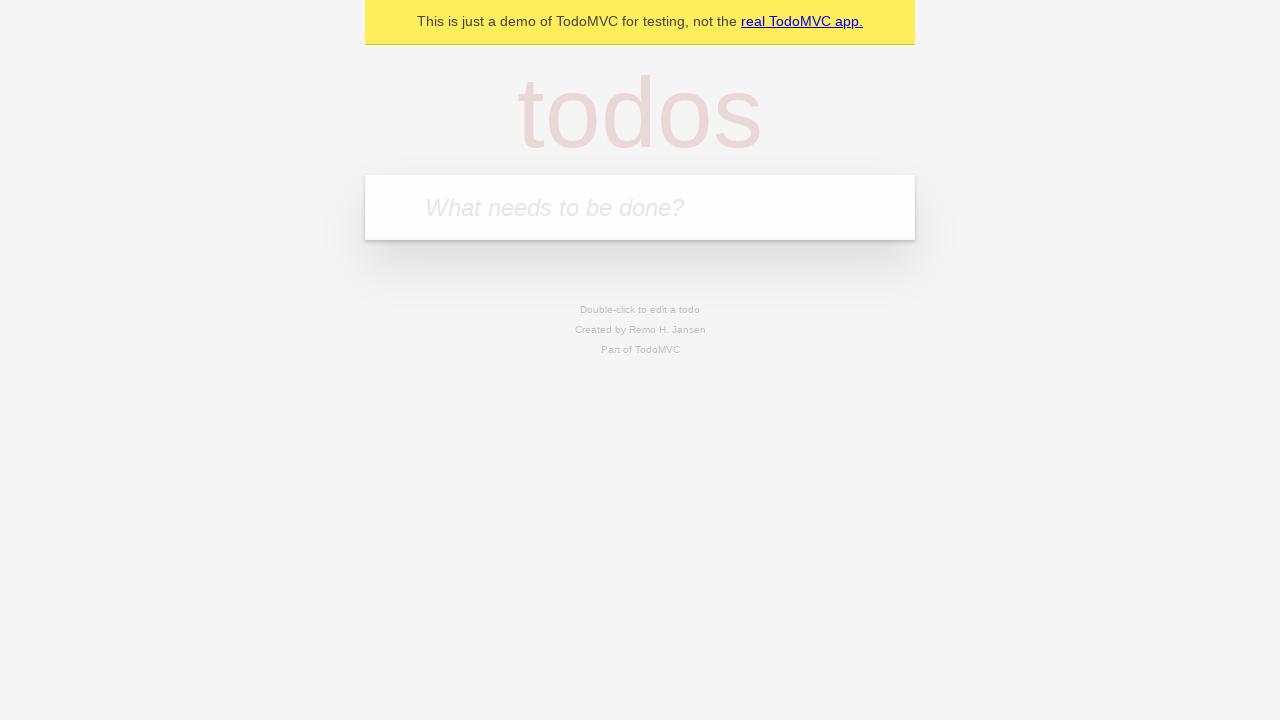

Filled todo input with 'buy some cheese' on internal:attr=[placeholder="What needs to be done?"i]
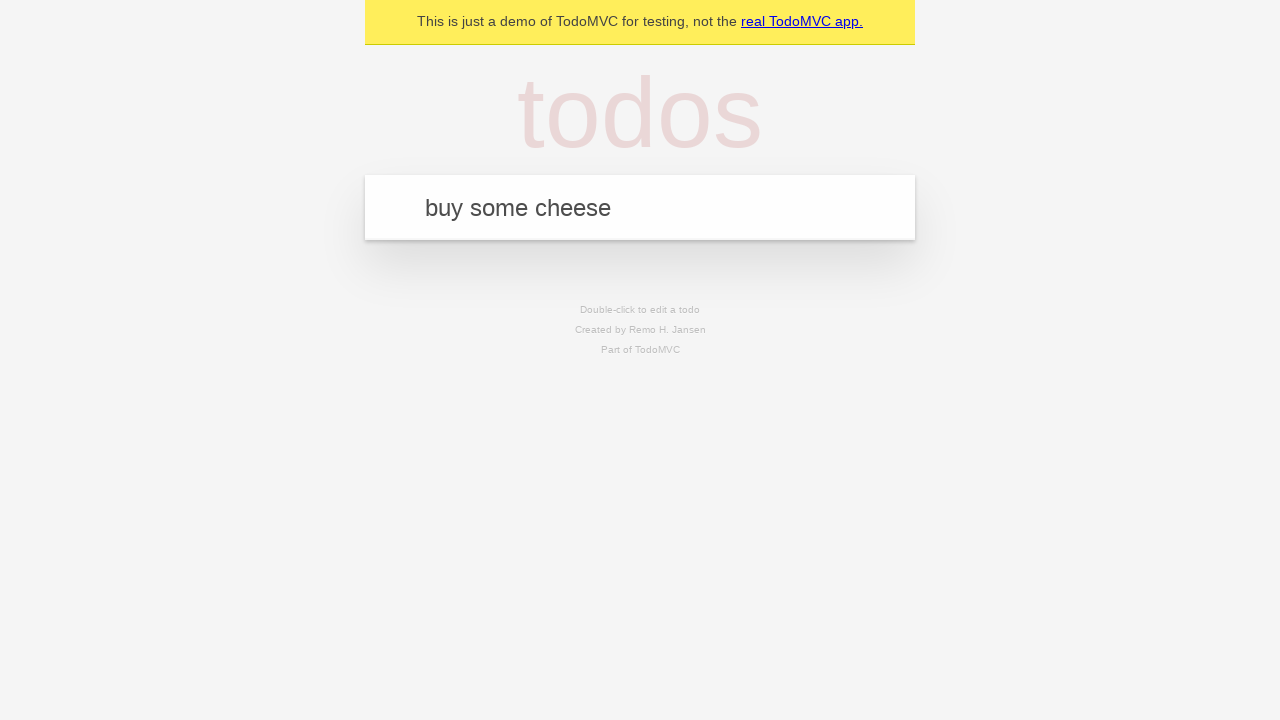

Pressed Enter to create first todo on internal:attr=[placeholder="What needs to be done?"i]
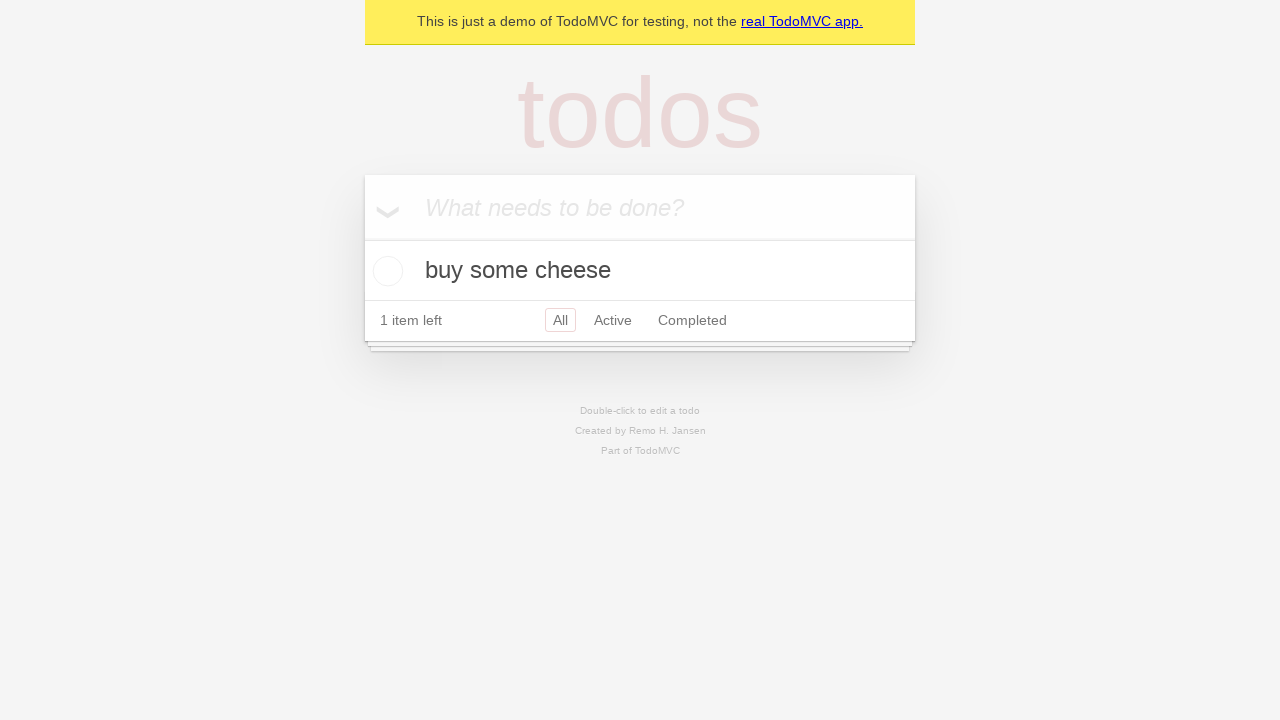

Filled todo input with 'feed the cat' on internal:attr=[placeholder="What needs to be done?"i]
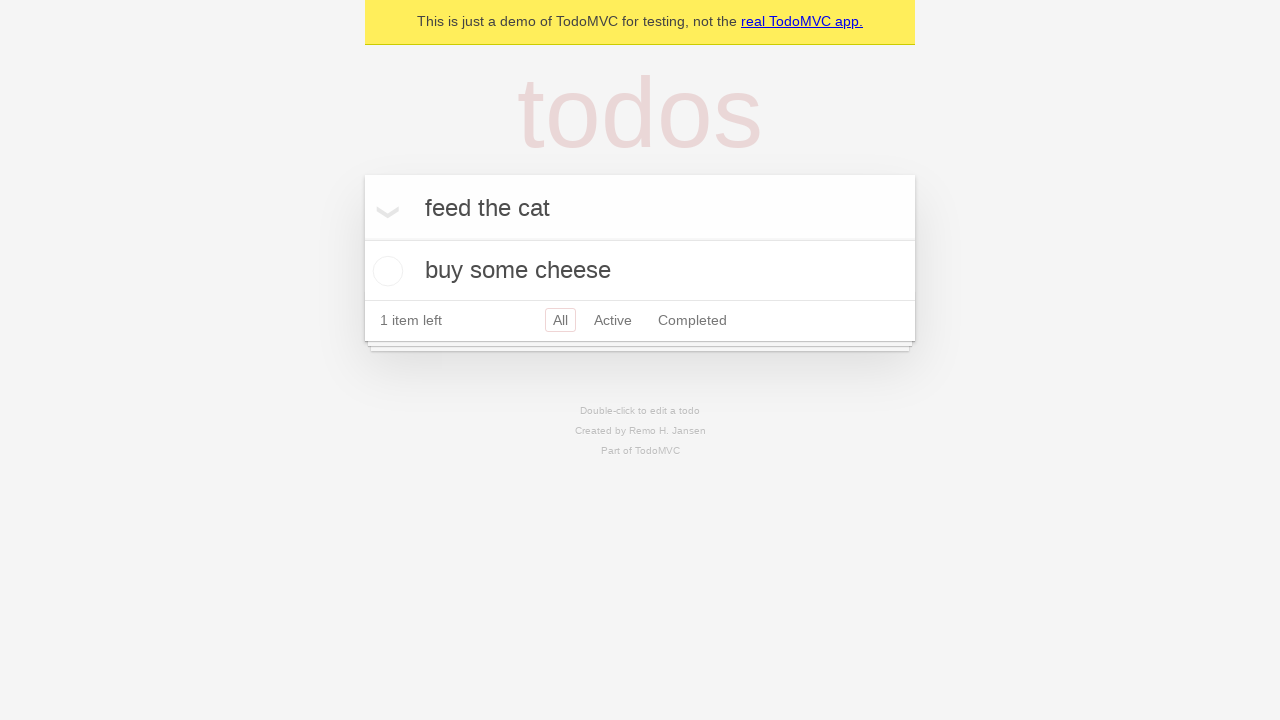

Pressed Enter to create second todo on internal:attr=[placeholder="What needs to be done?"i]
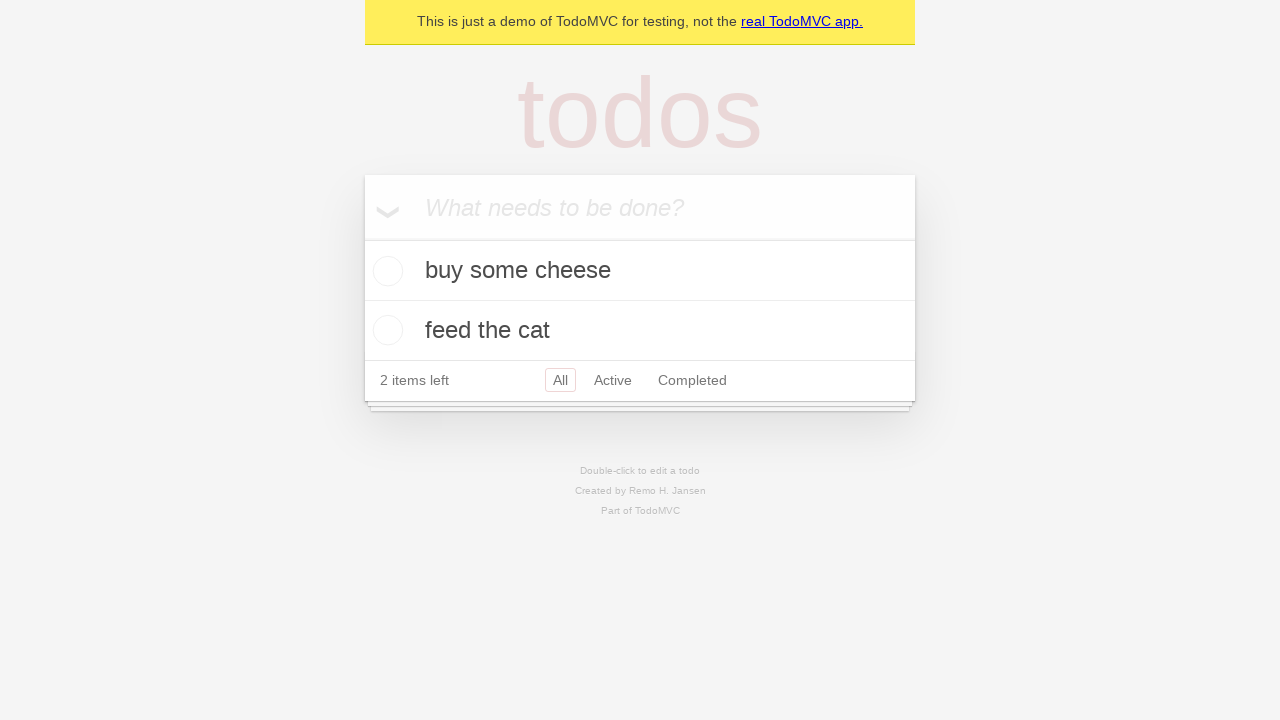

Retrieved all todo items
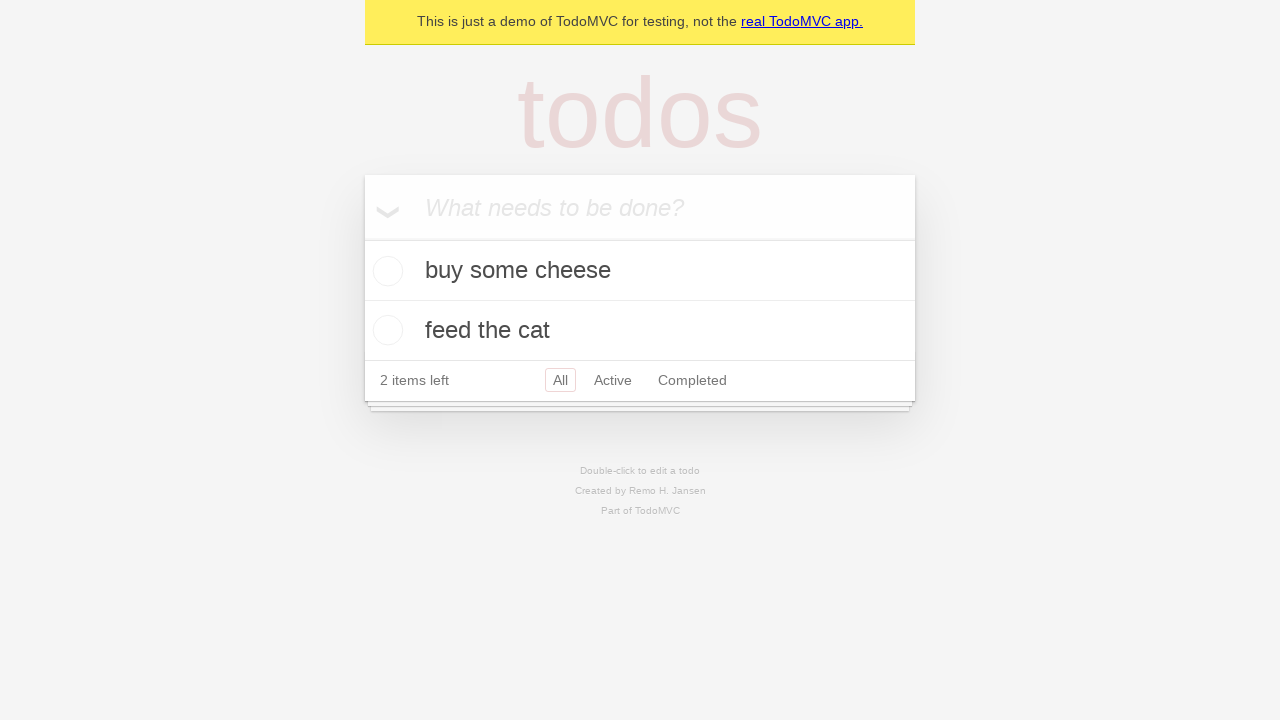

Retrieved checkbox for first todo
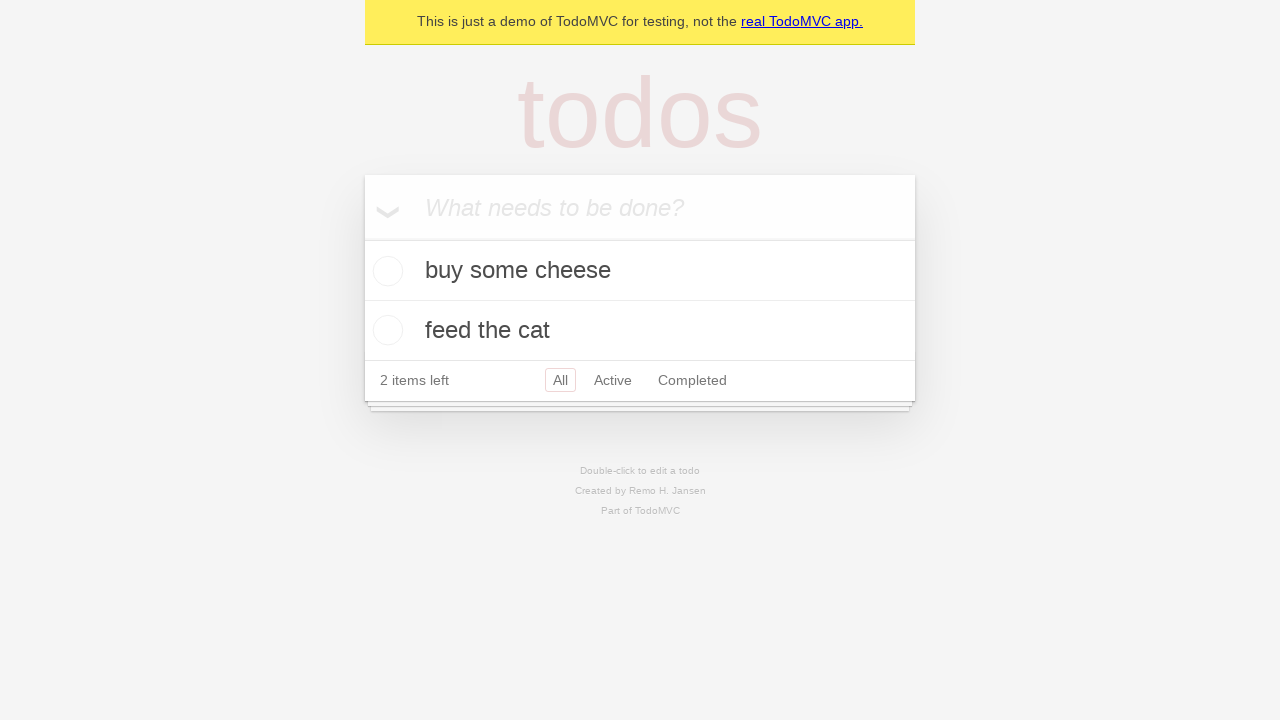

Checked the first todo item at (385, 271) on internal:testid=[data-testid="todo-item"s] >> nth=0 >> internal:role=checkbox
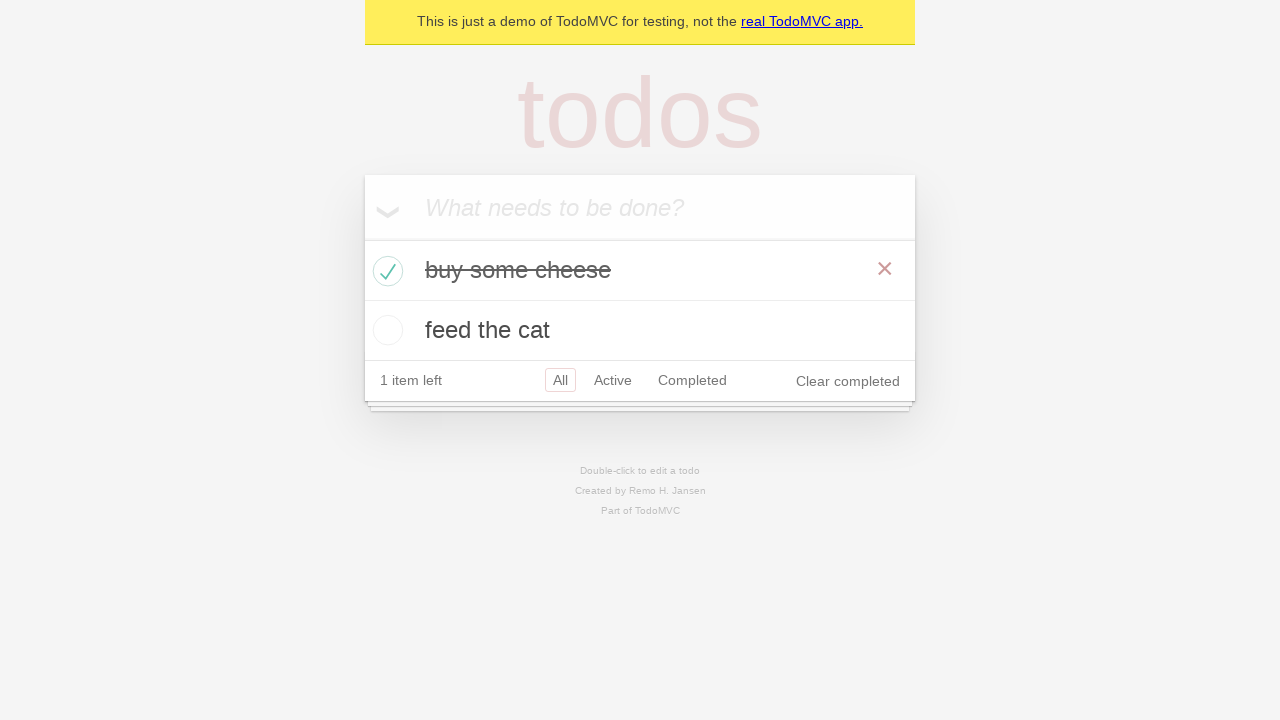

Reloaded the page to test data persistence
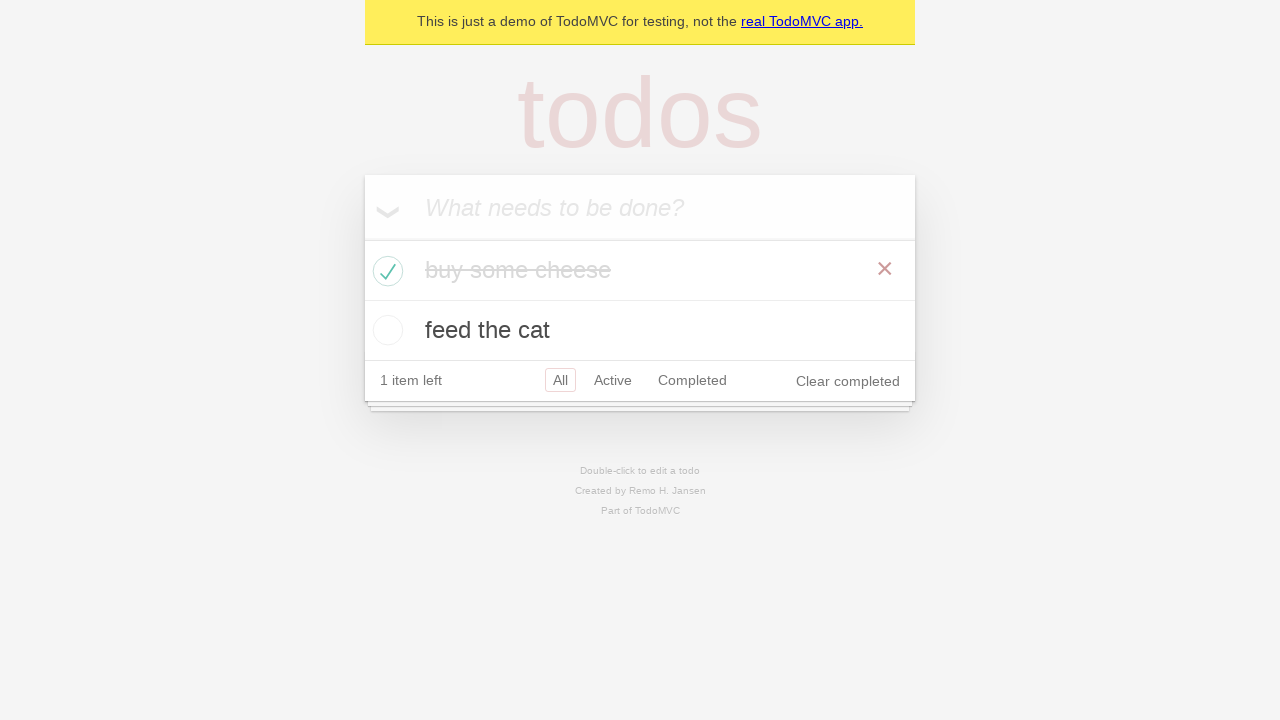

Todo items loaded after page reload
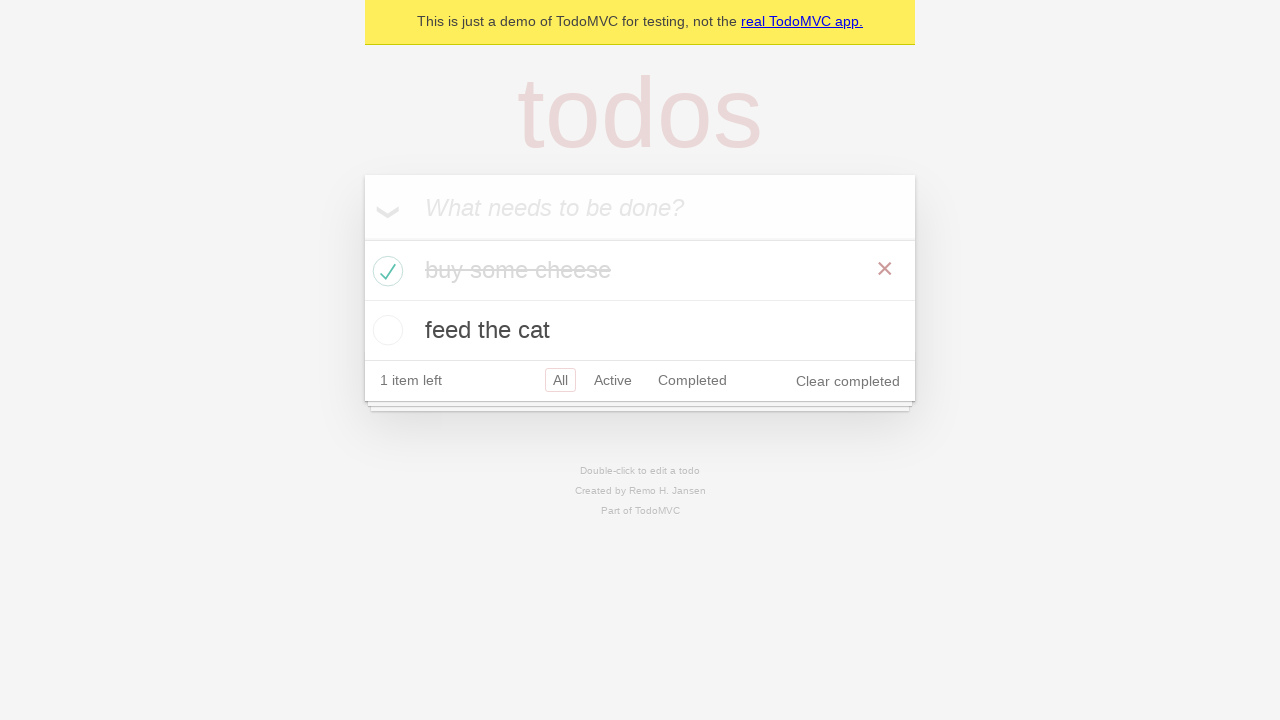

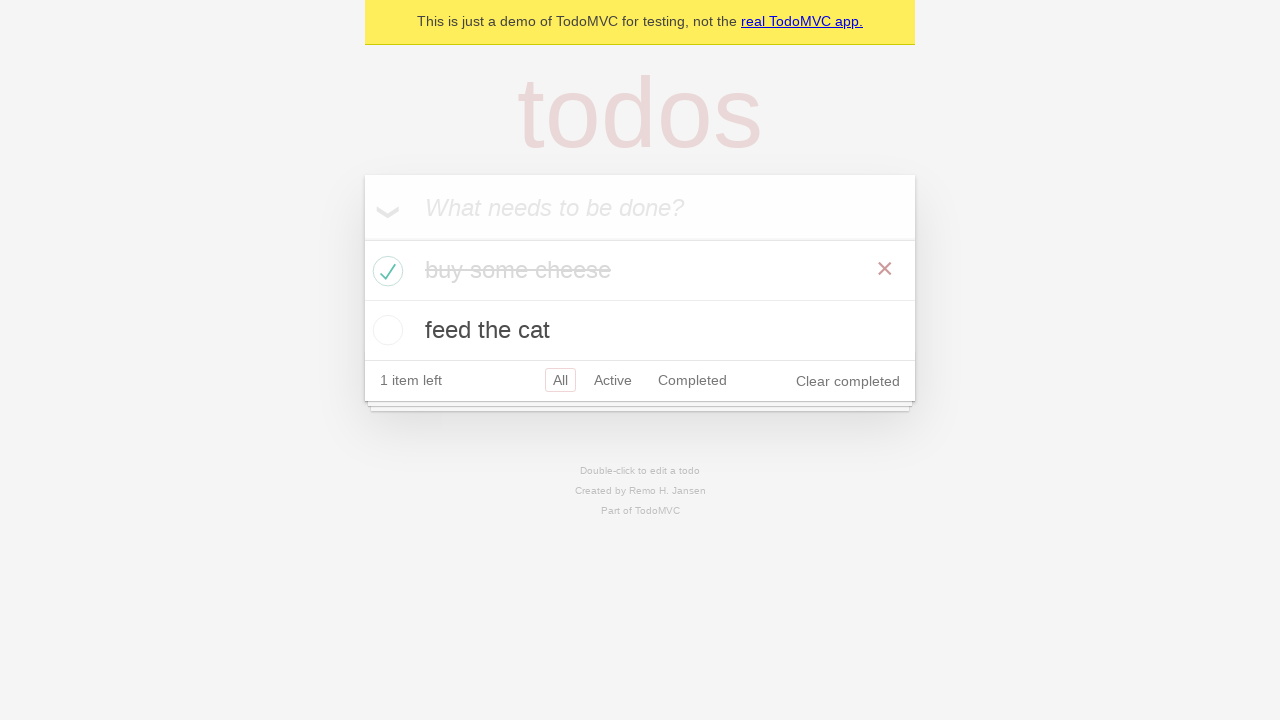